Tests pagination functionality by navigating to page 3 of a product table and verifying data is displayed

Starting URL: https://testautomationpractice.blogspot.com/

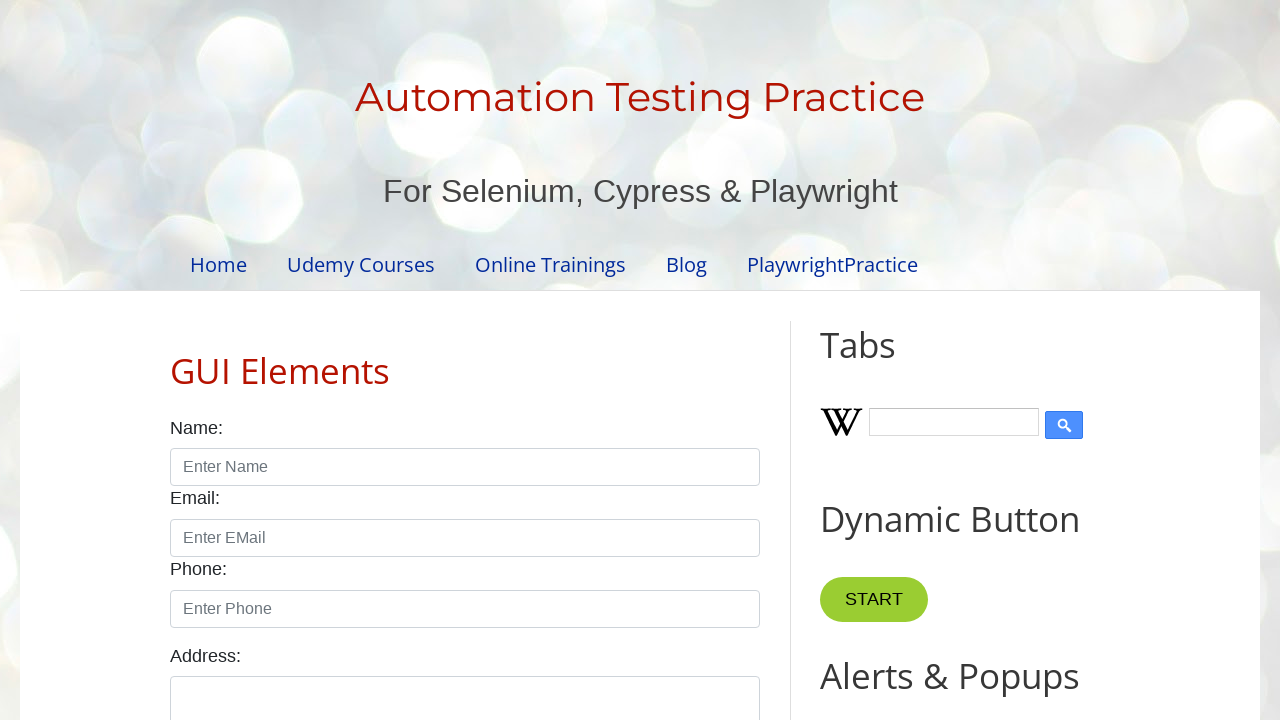

Product table loaded
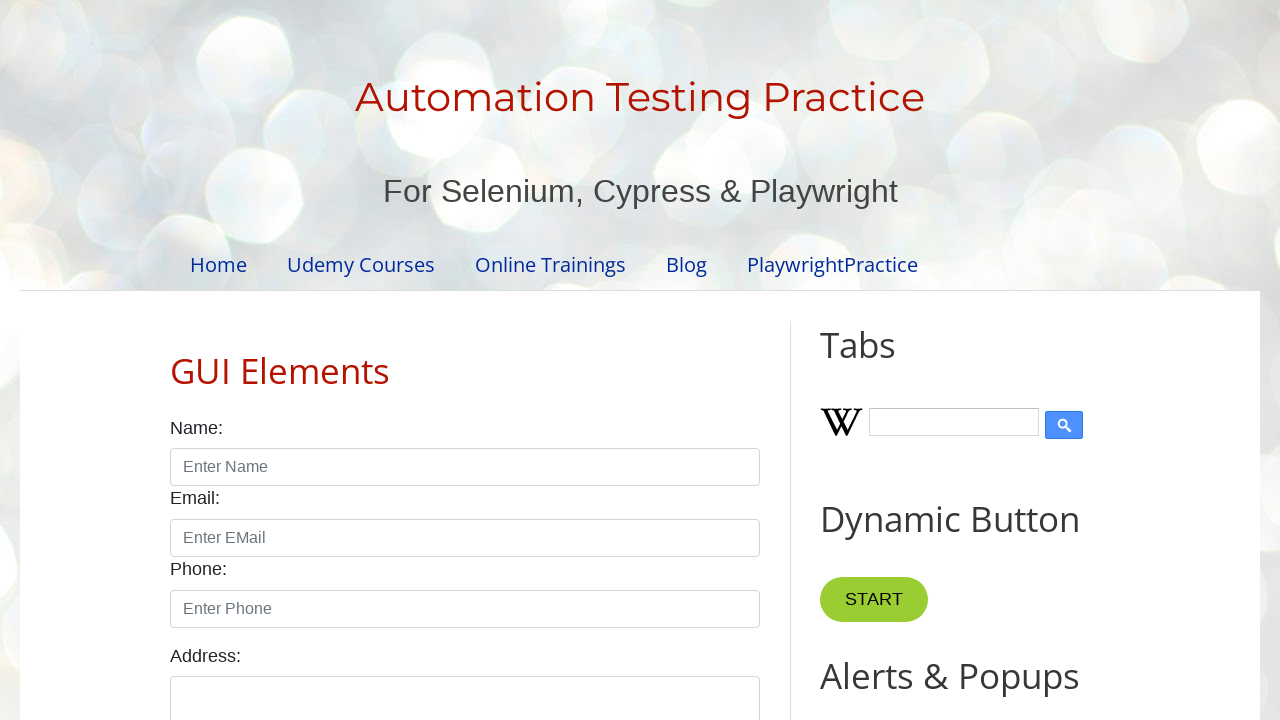

Clicked on page 3 pagination link at (494, 361) on xpath=//a[normalize-space()='3']
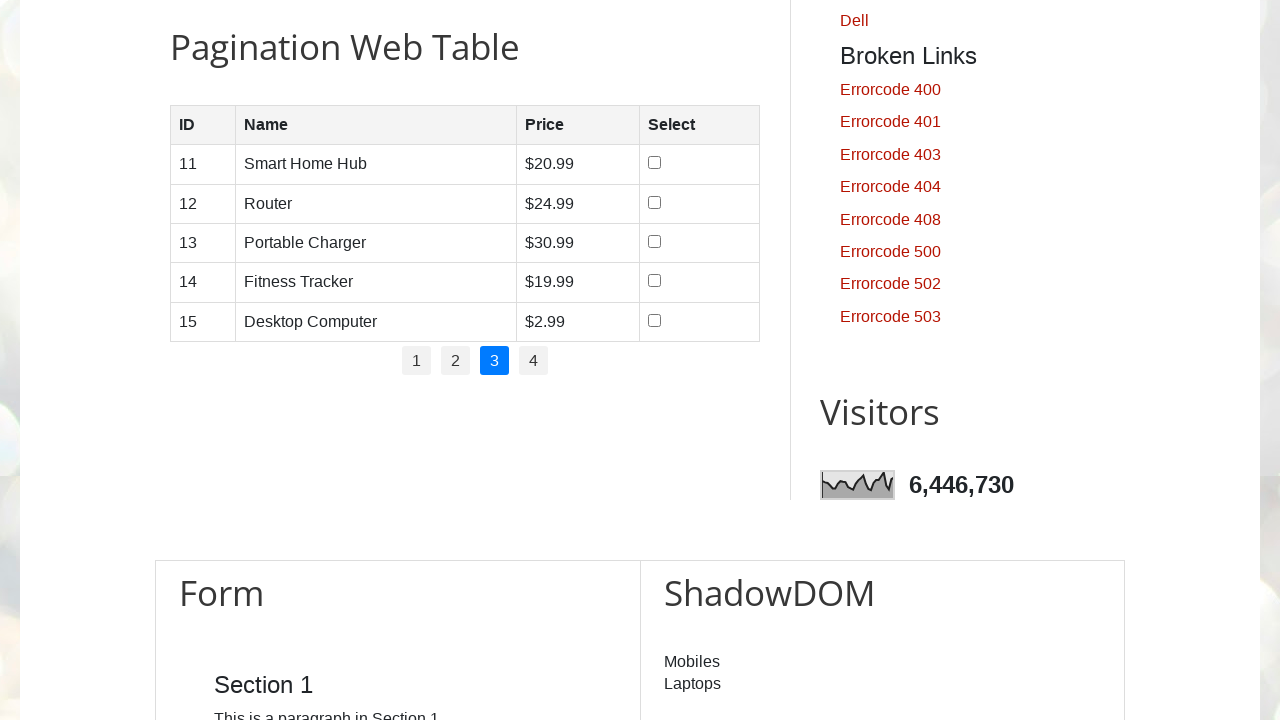

Page 3 data loaded in product table
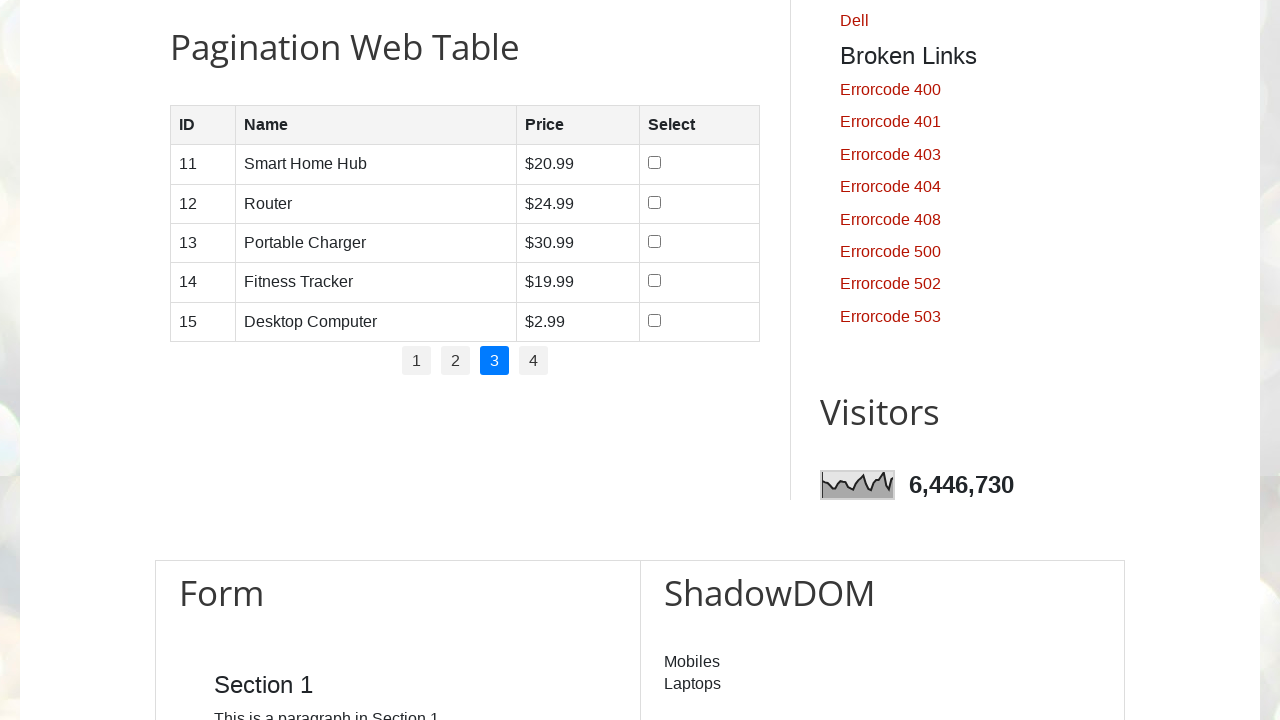

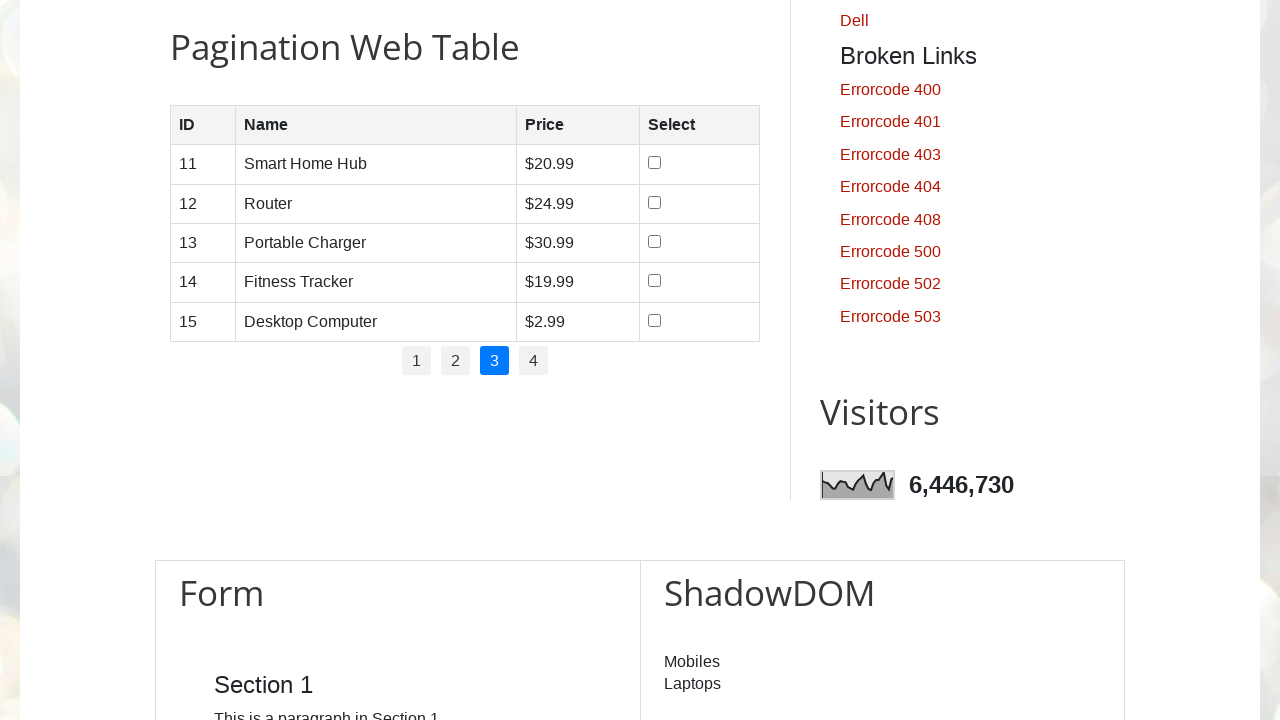